Tests checking the first checkbox - verifies it starts unchecked, clicks it, and verifies it becomes checked

Starting URL: https://the-internet.herokuapp.com/checkboxes

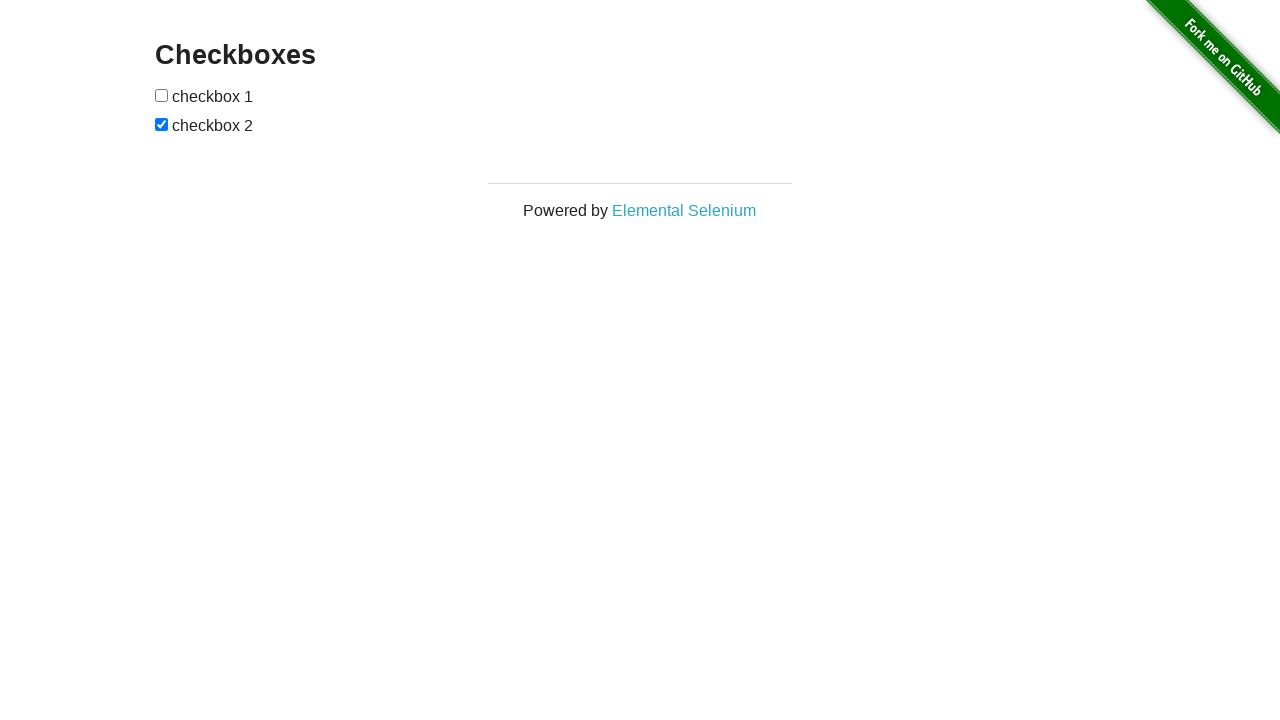

Navigated to checkboxes page
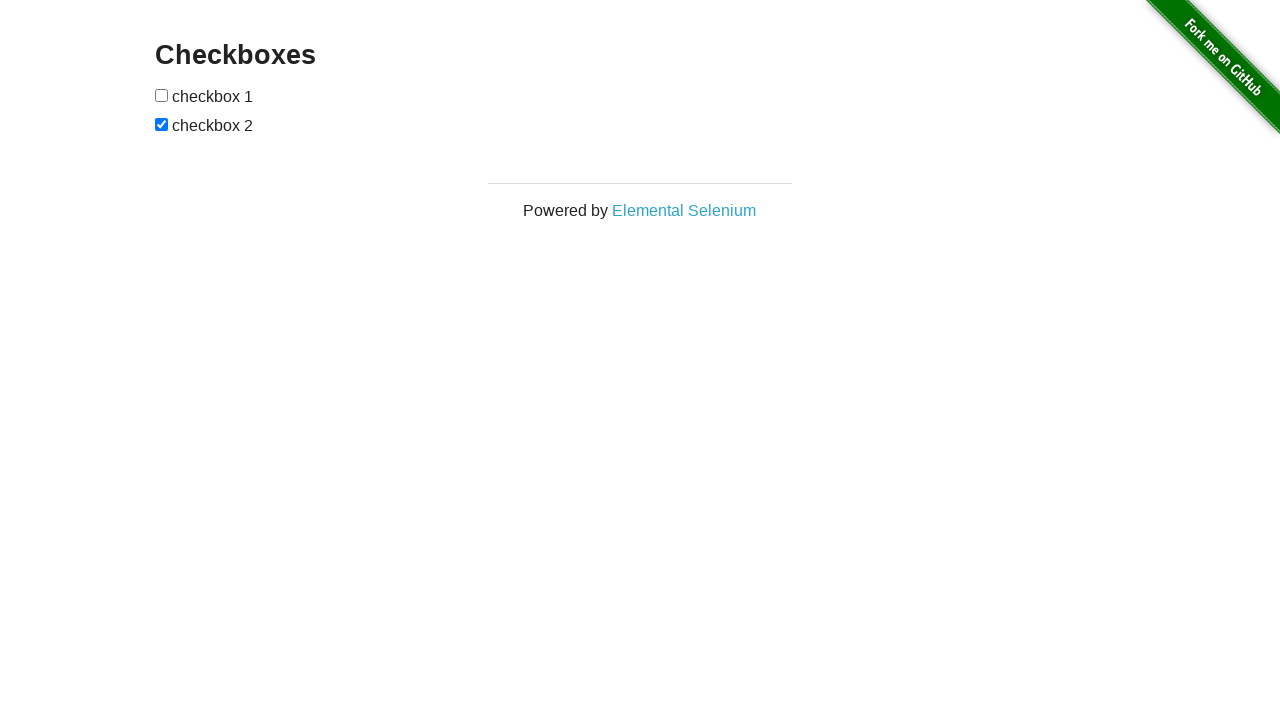

Located all checkboxes on the page
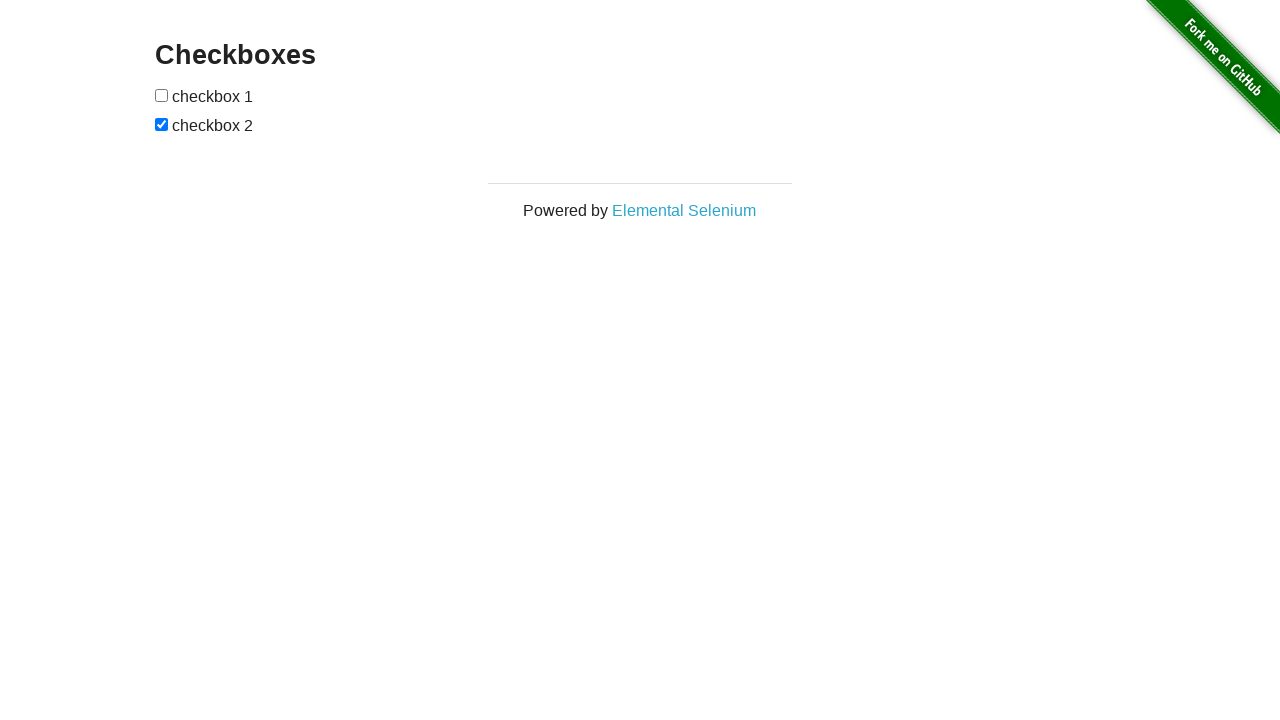

Waited for first checkbox to be ready
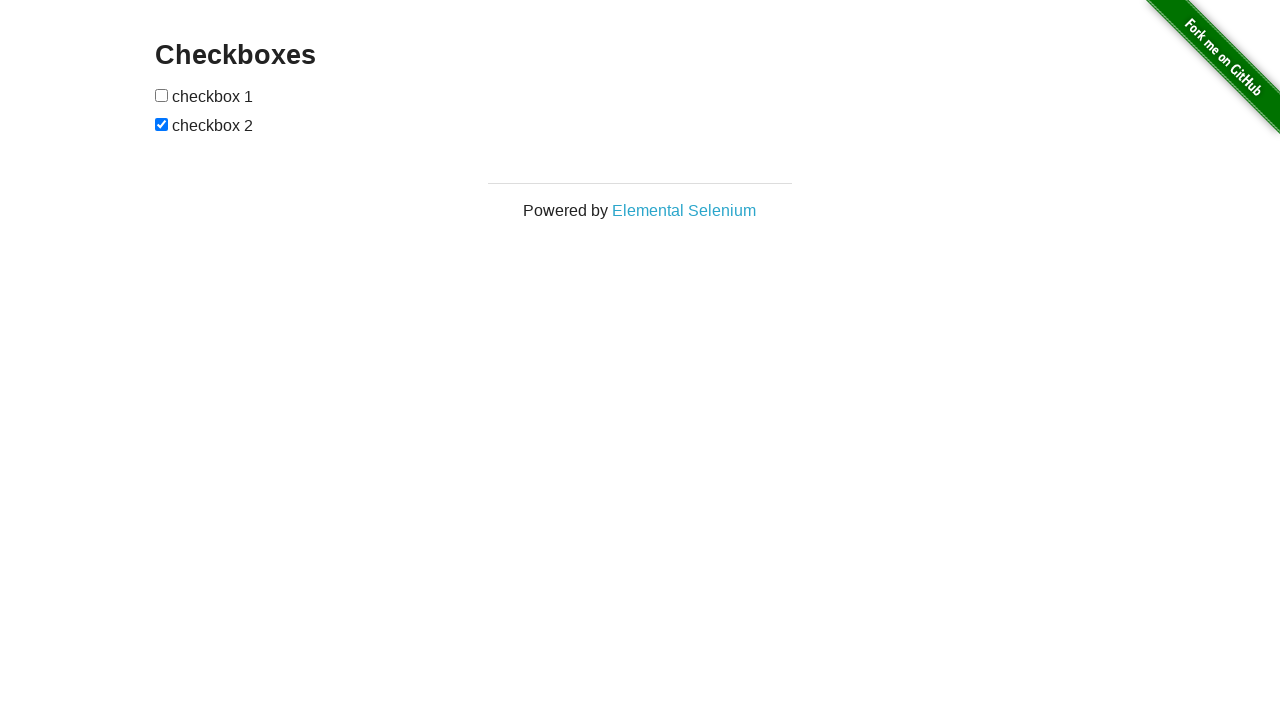

Verified first checkbox is initially unchecked
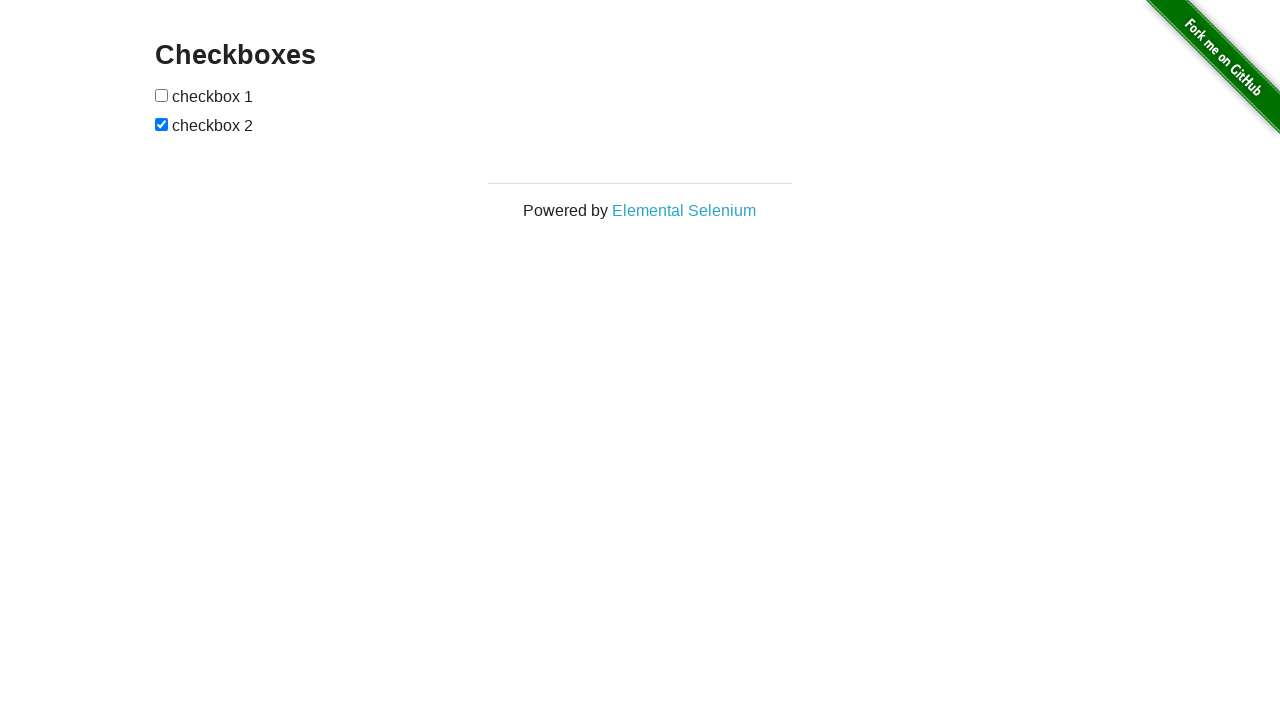

Clicked the first checkbox at (162, 95) on xpath=//*[@id="checkboxes"]/input >> nth=0
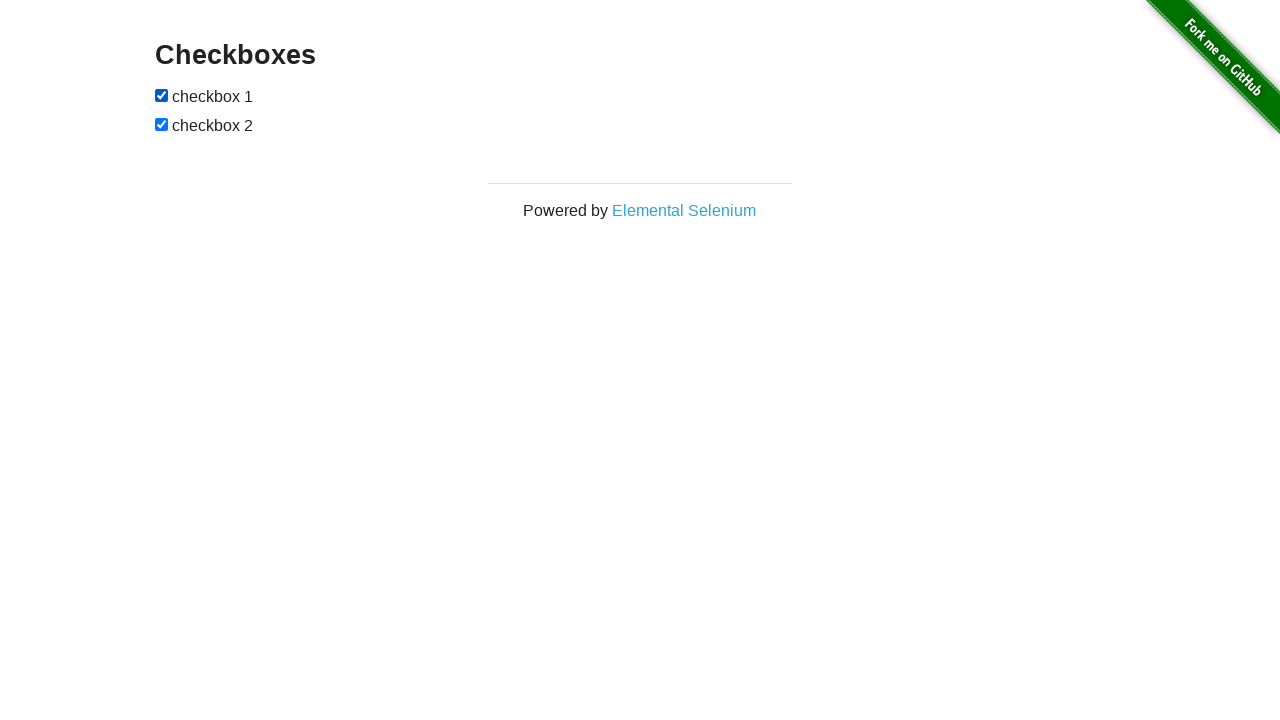

Verified first checkbox is now checked
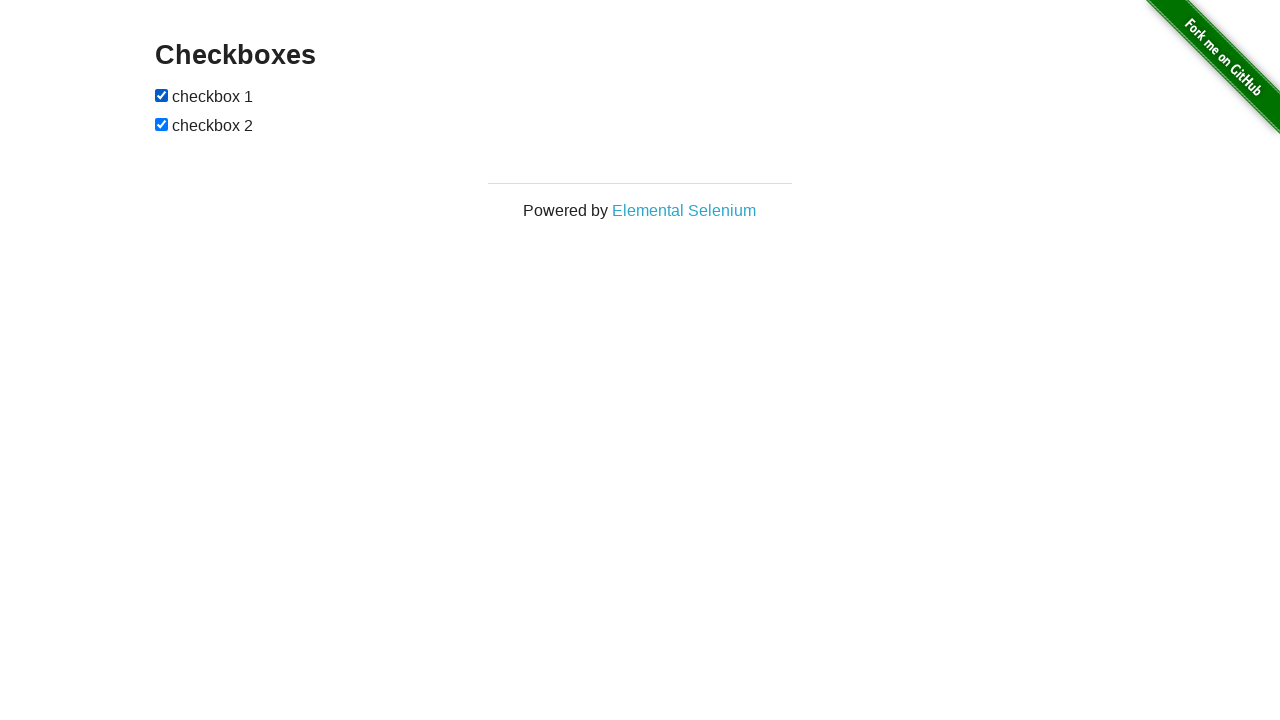

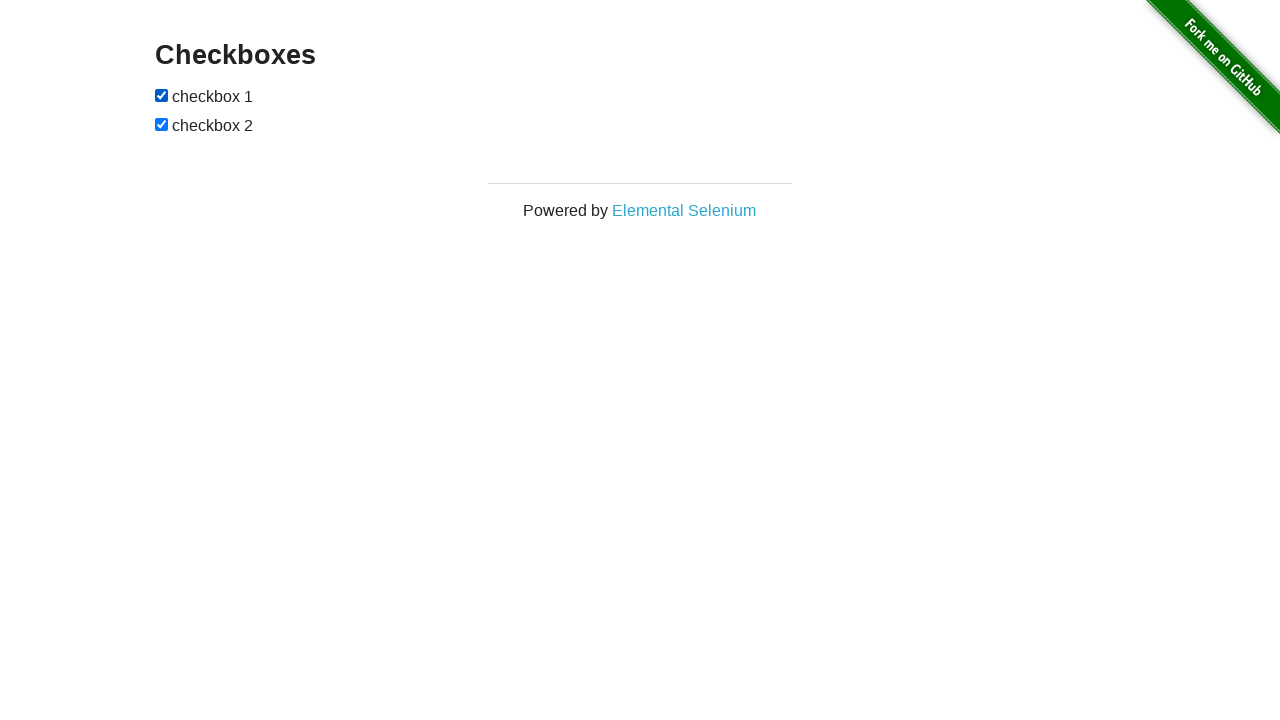